Tests JavaScript confirm dialog functionality by clicking the JS Alerts link, triggering a JS Confirm dialog, accepting it, and validating that the result message displays "You clicked: Ok"

Starting URL: http://the-internet.herokuapp.com/

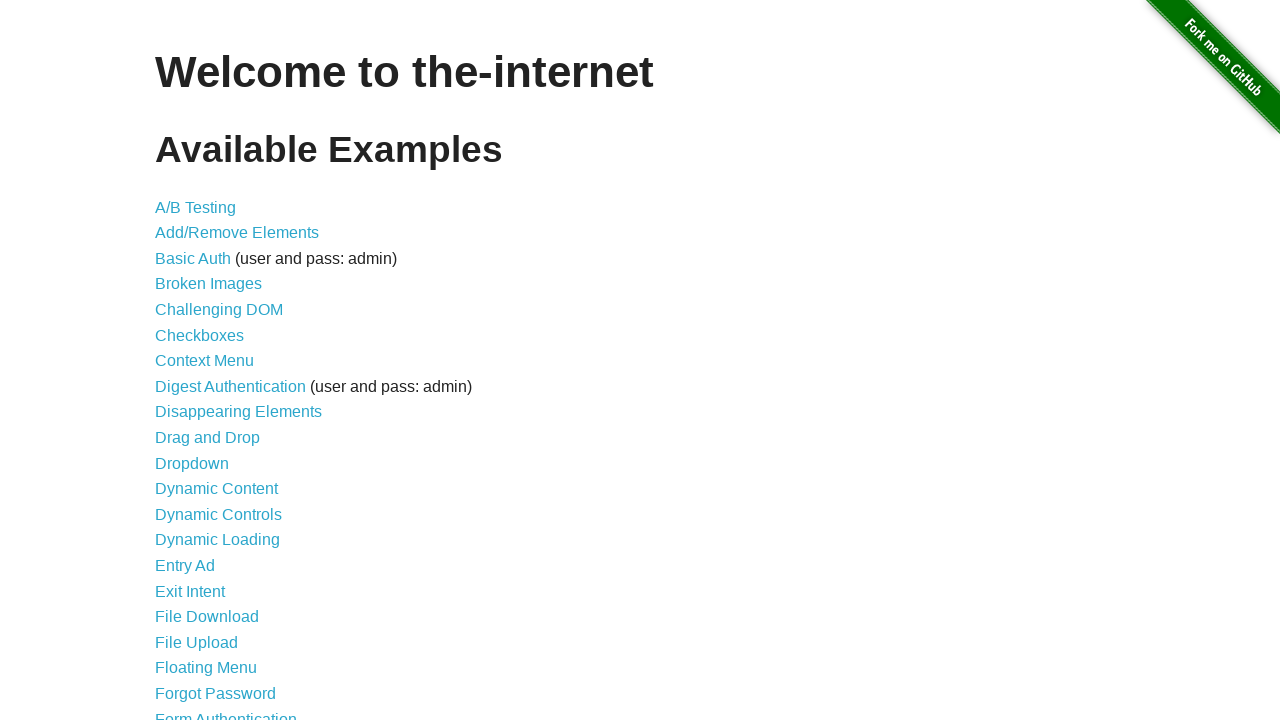

Clicked on the JavaScript Alerts link at (214, 361) on a[href='/javascript_alerts']
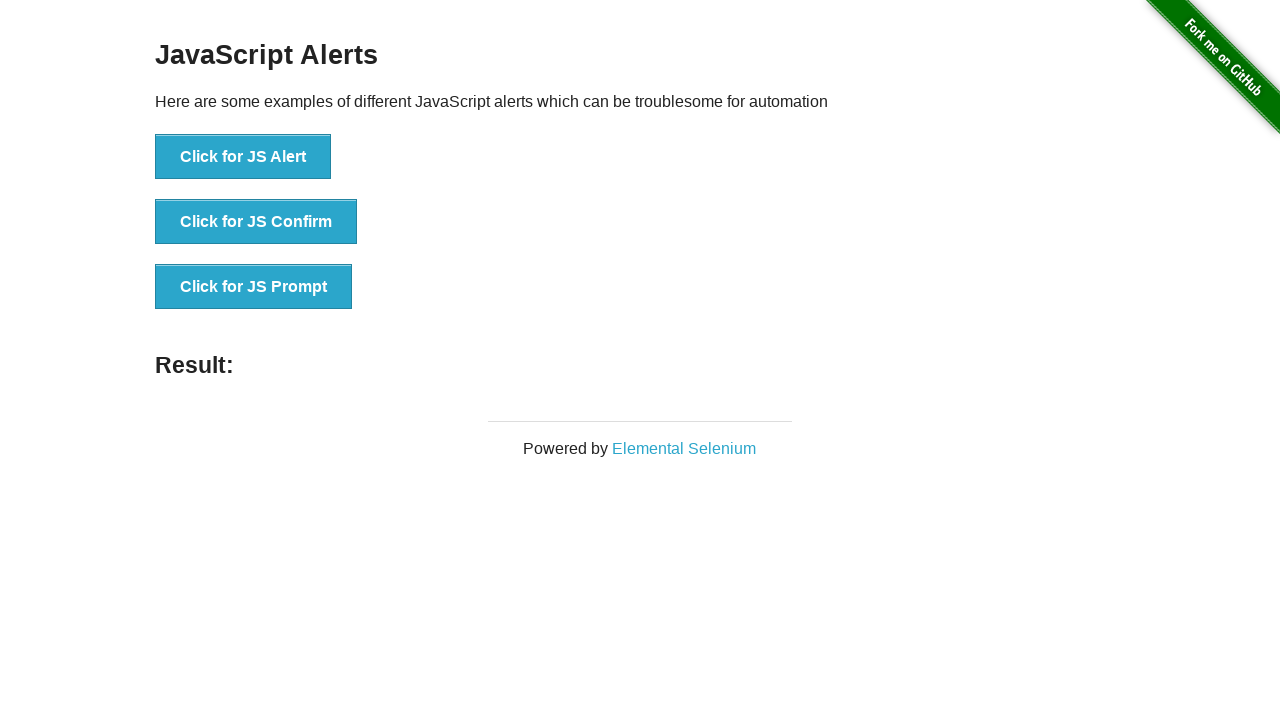

JavaScript Alerts page loaded with JS Confirm button visible
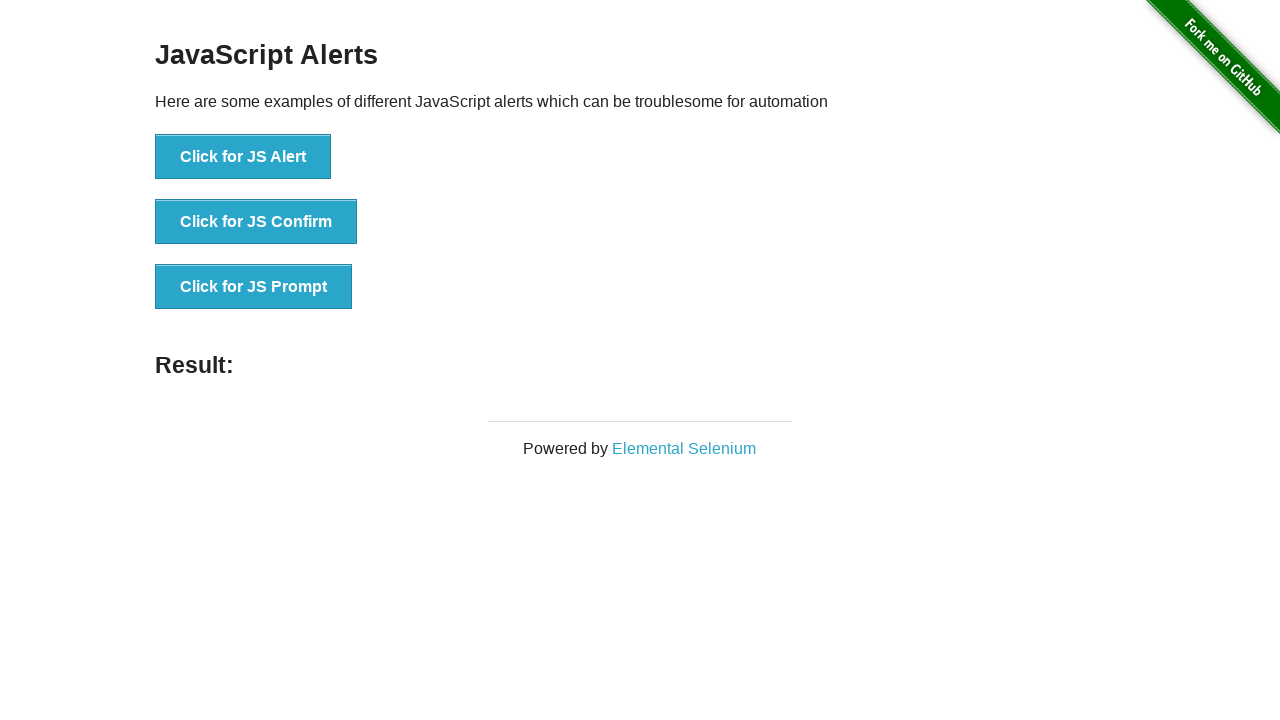

Set up dialog handler to accept confirm dialogs
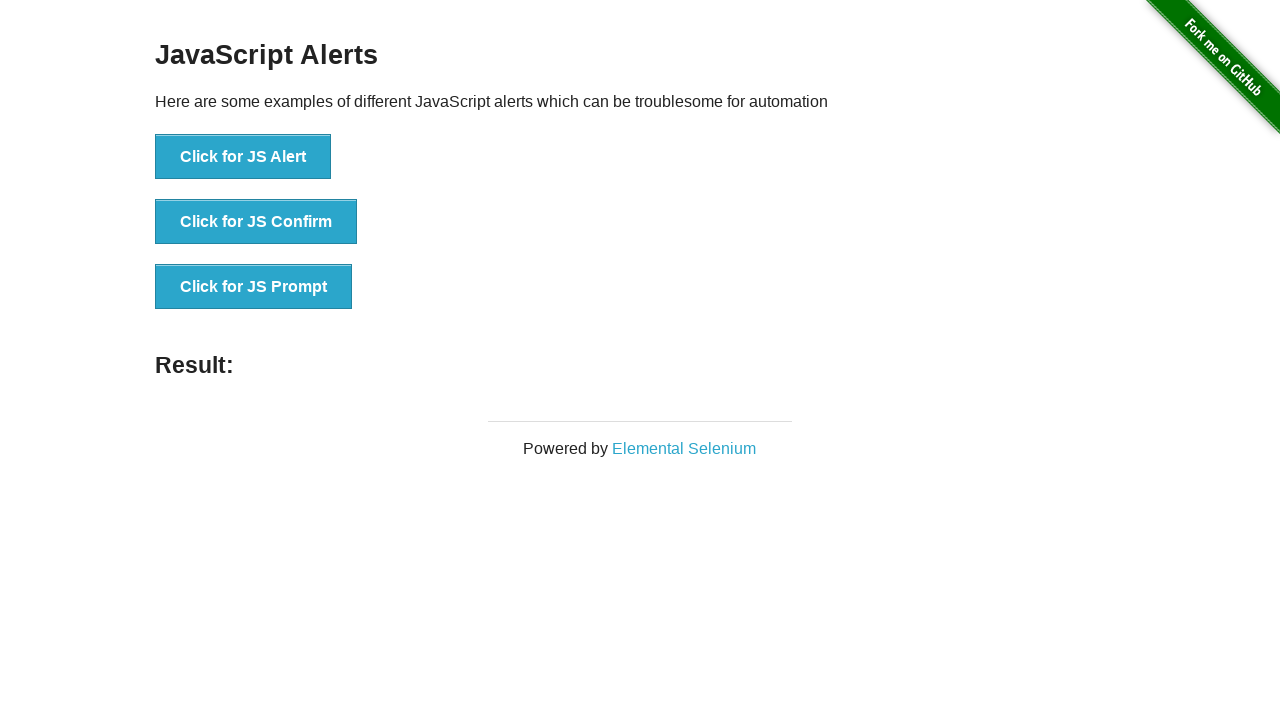

Clicked JS Confirm button, triggering confirm dialog at (256, 222) on button[onclick='jsConfirm()']
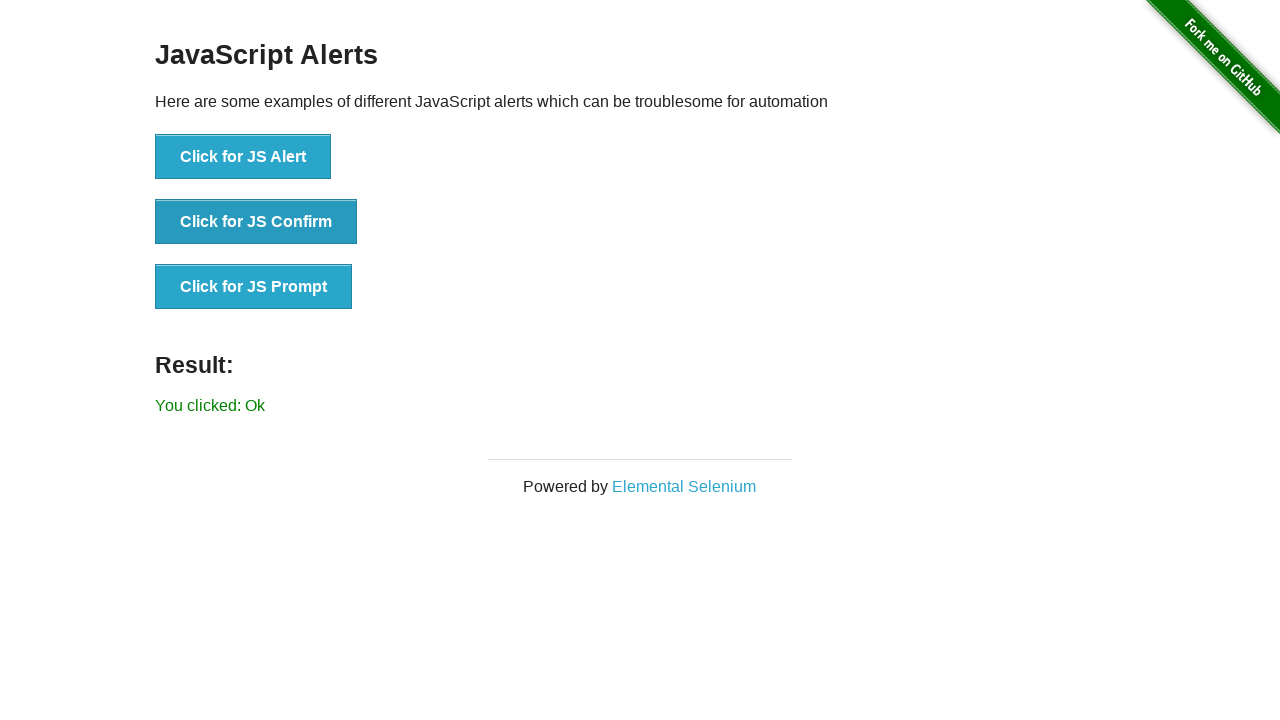

Result message element loaded
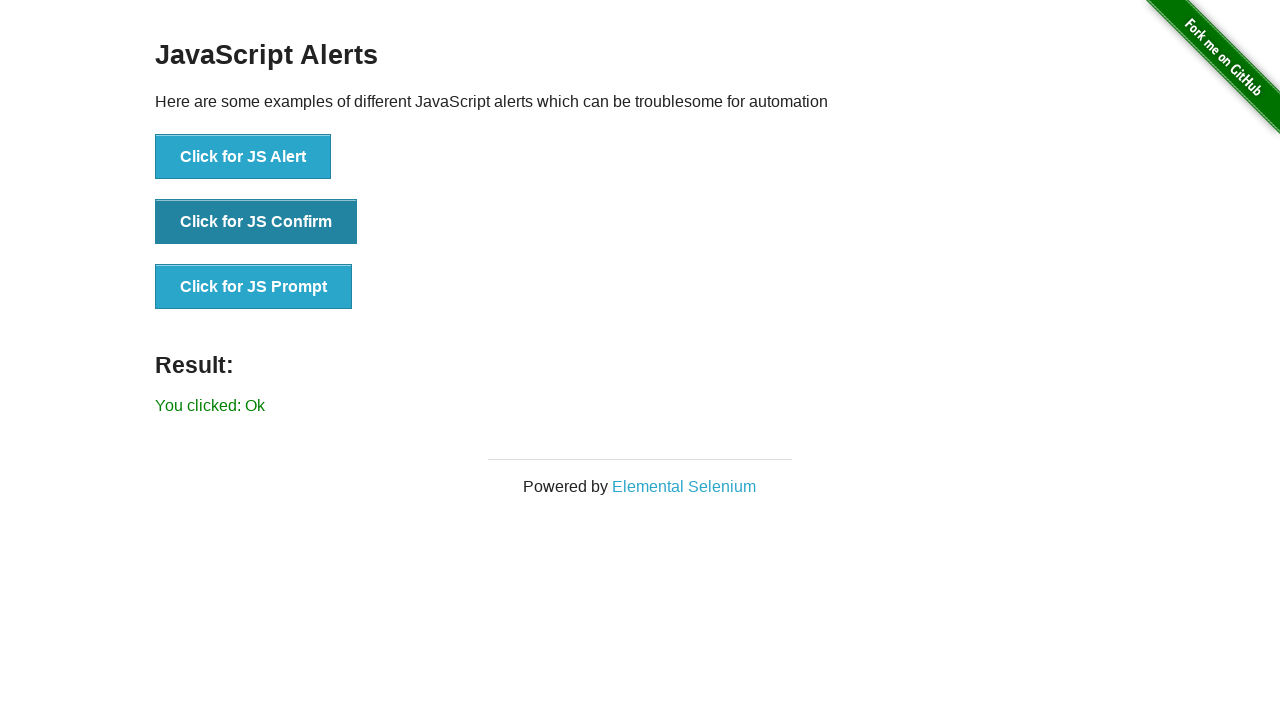

Retrieved result text: 'You clicked: Ok'
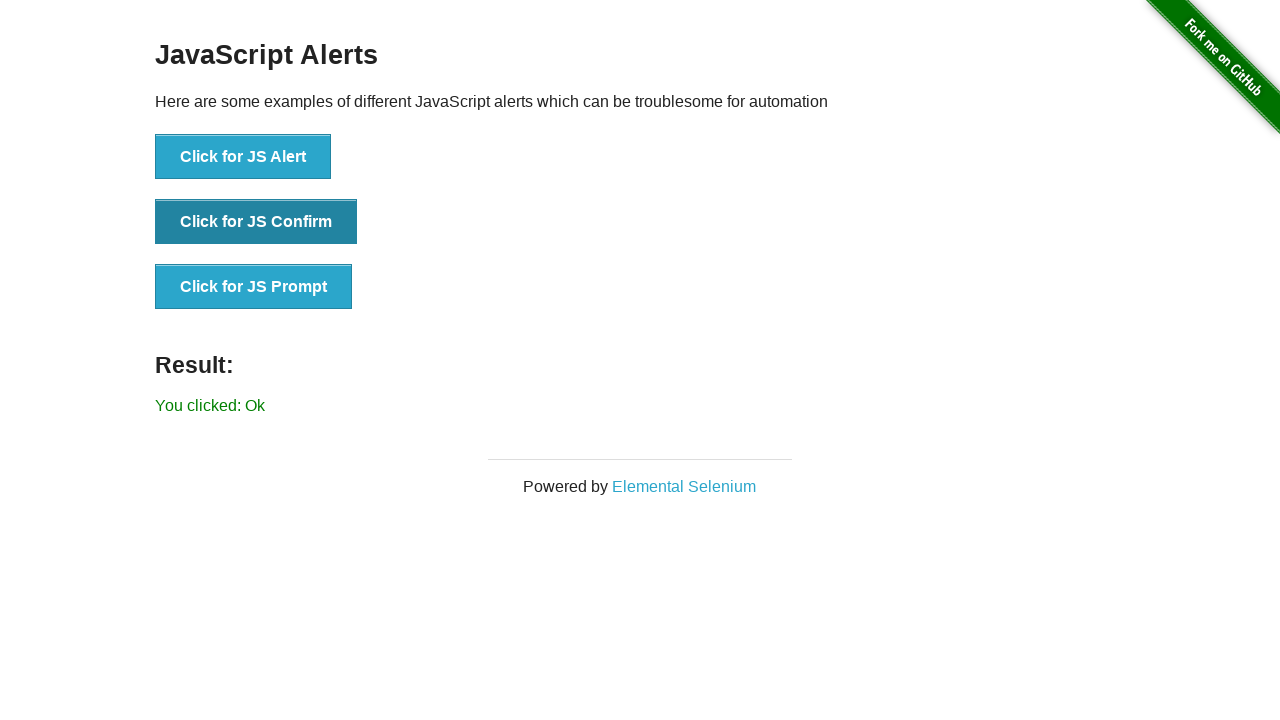

Assertion passed: result message correctly displays 'You clicked: Ok'
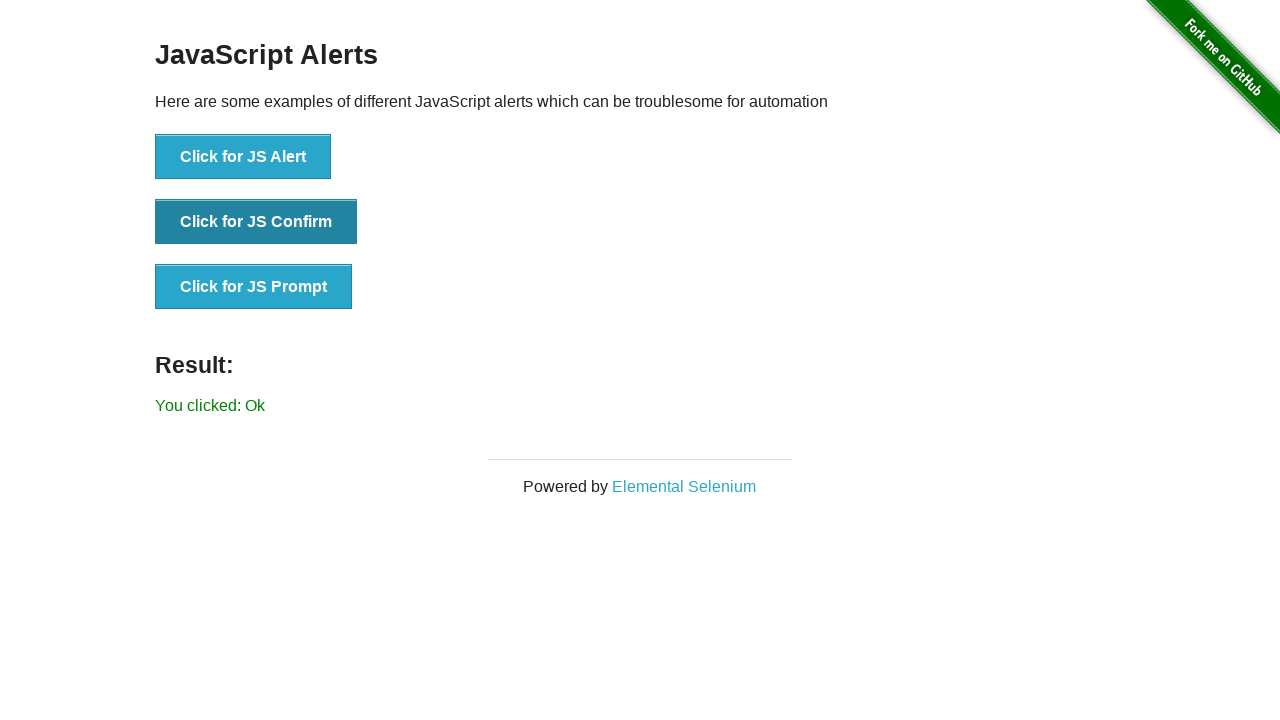

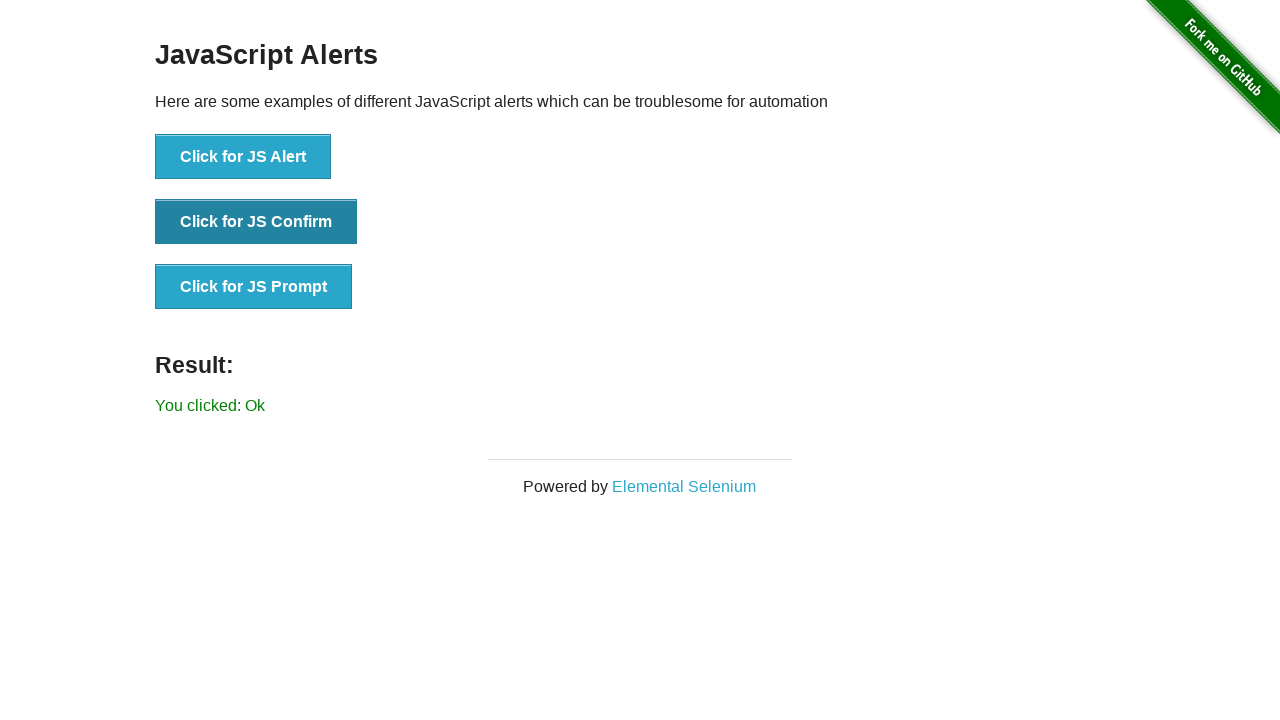